Tests double-click functionality on a button element on a test automation practice page

Starting URL: http://testautomationpractice.blogspot.com/

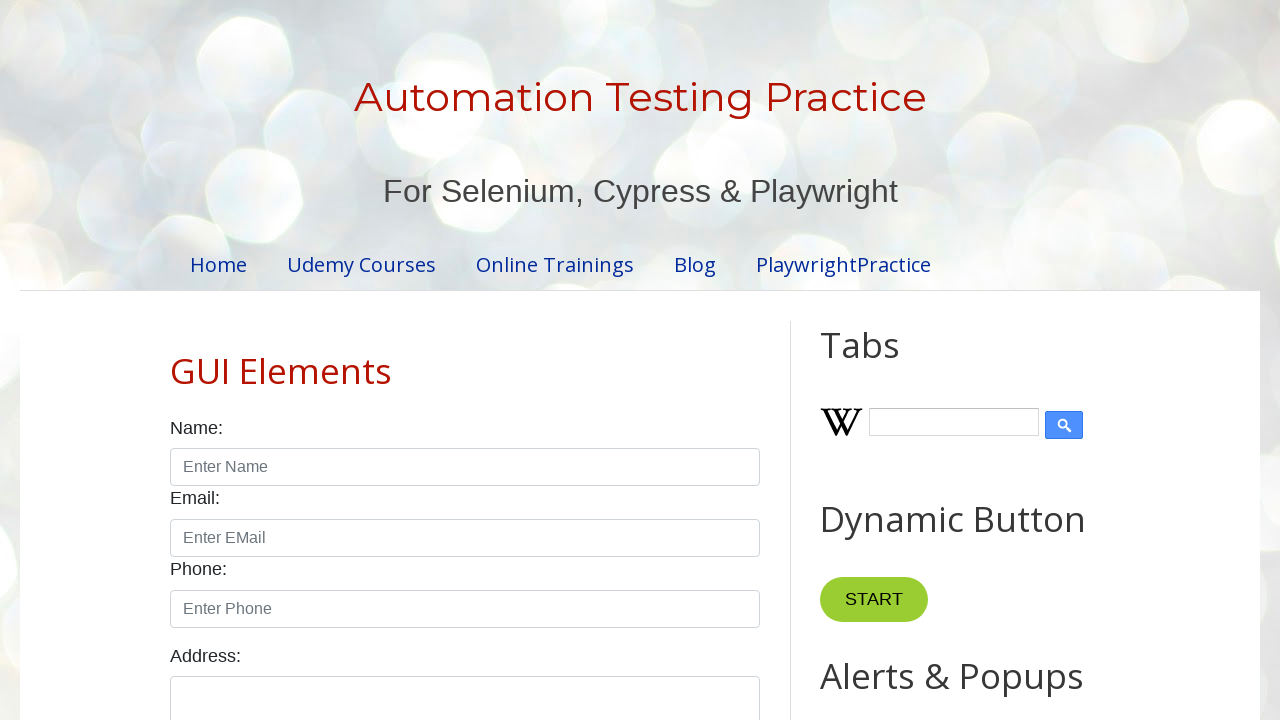

Navigated to test automation practice page
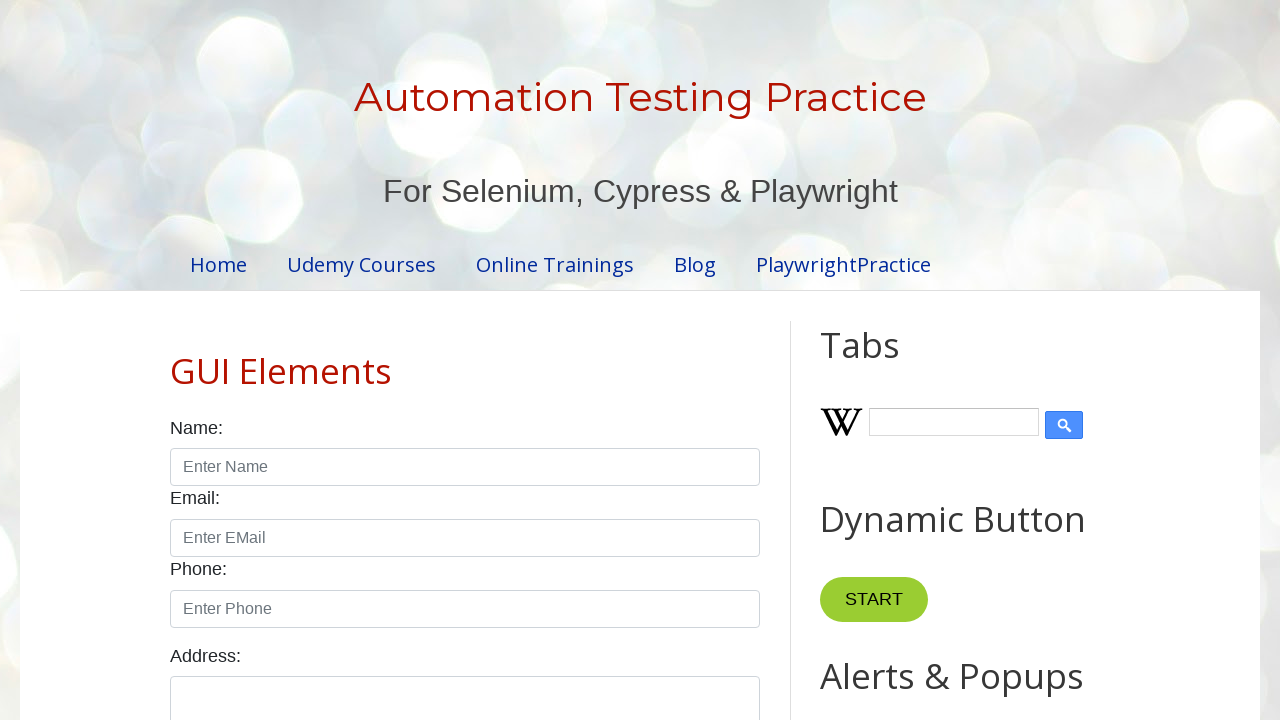

Double-clicked on the button element at (885, 360) on xpath=//*[@id="HTML10"]/div[1]/button
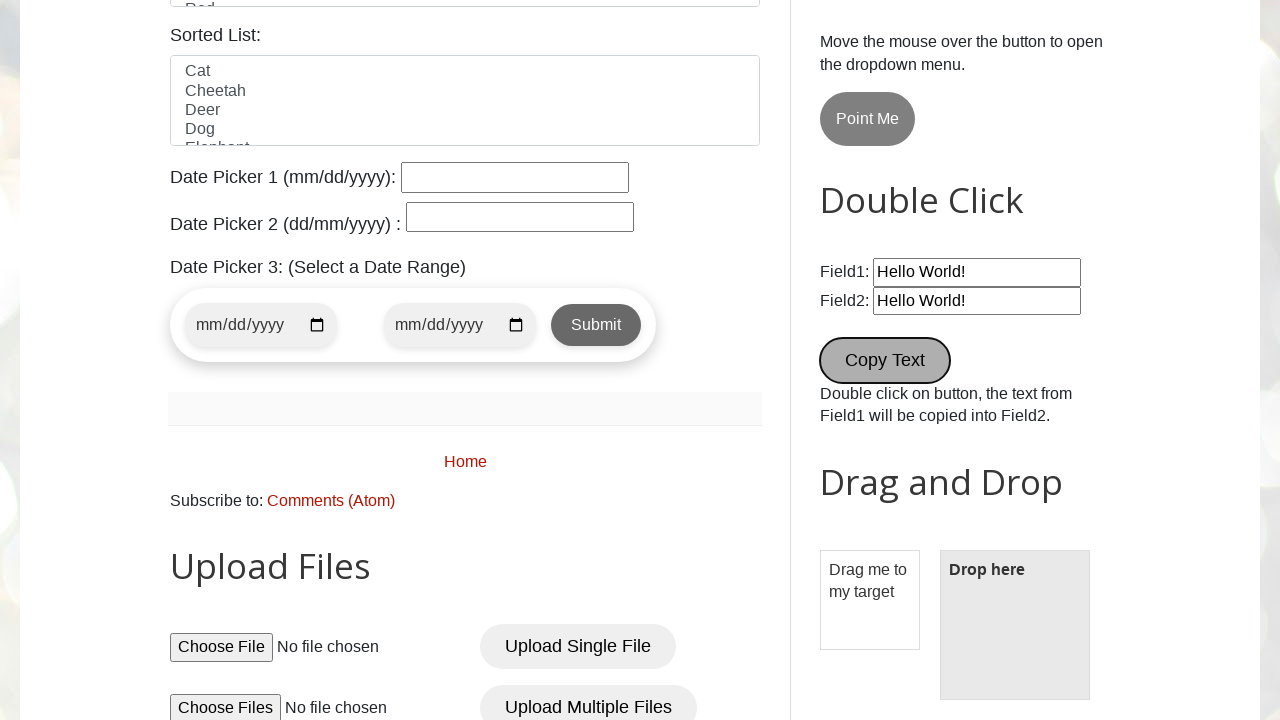

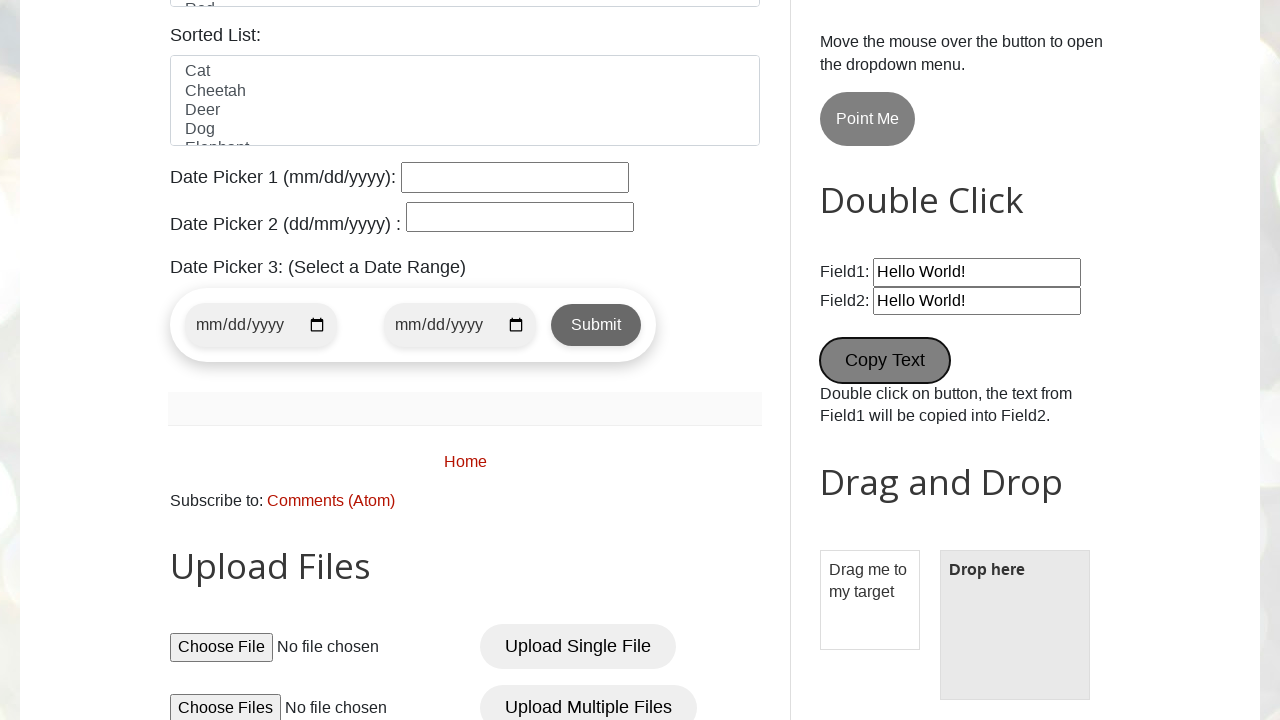